Navigates to the National People's Congress website and verifies the page loads successfully by checking the title

Starting URL: http://www.npc.gov.cn/

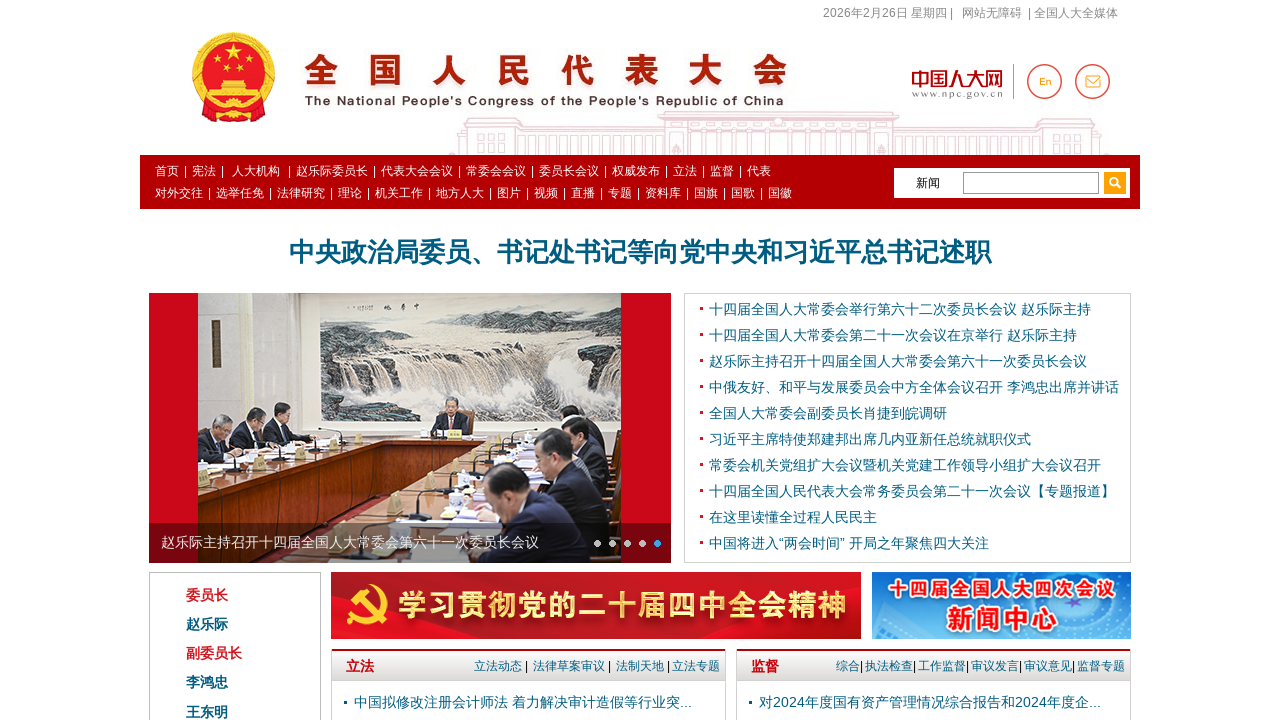

Navigated to National People's Congress website at http://www.npc.gov.cn/
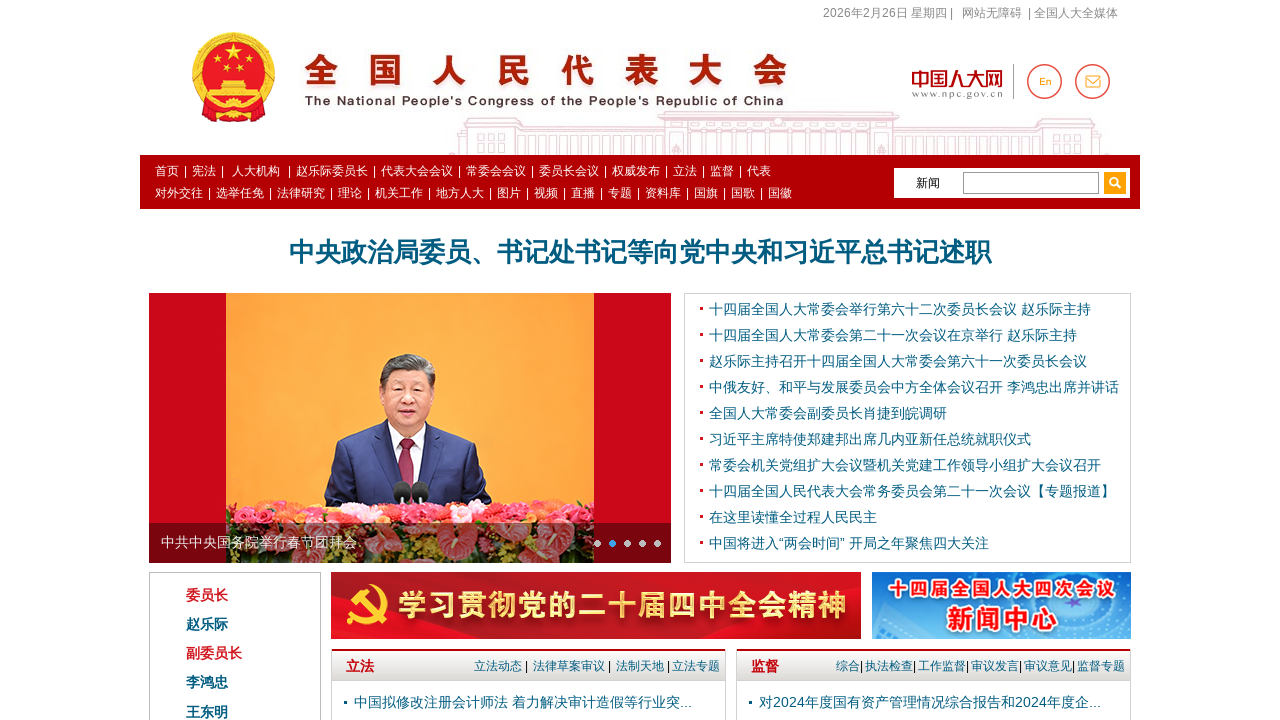

Page fully loaded with no pending network activity
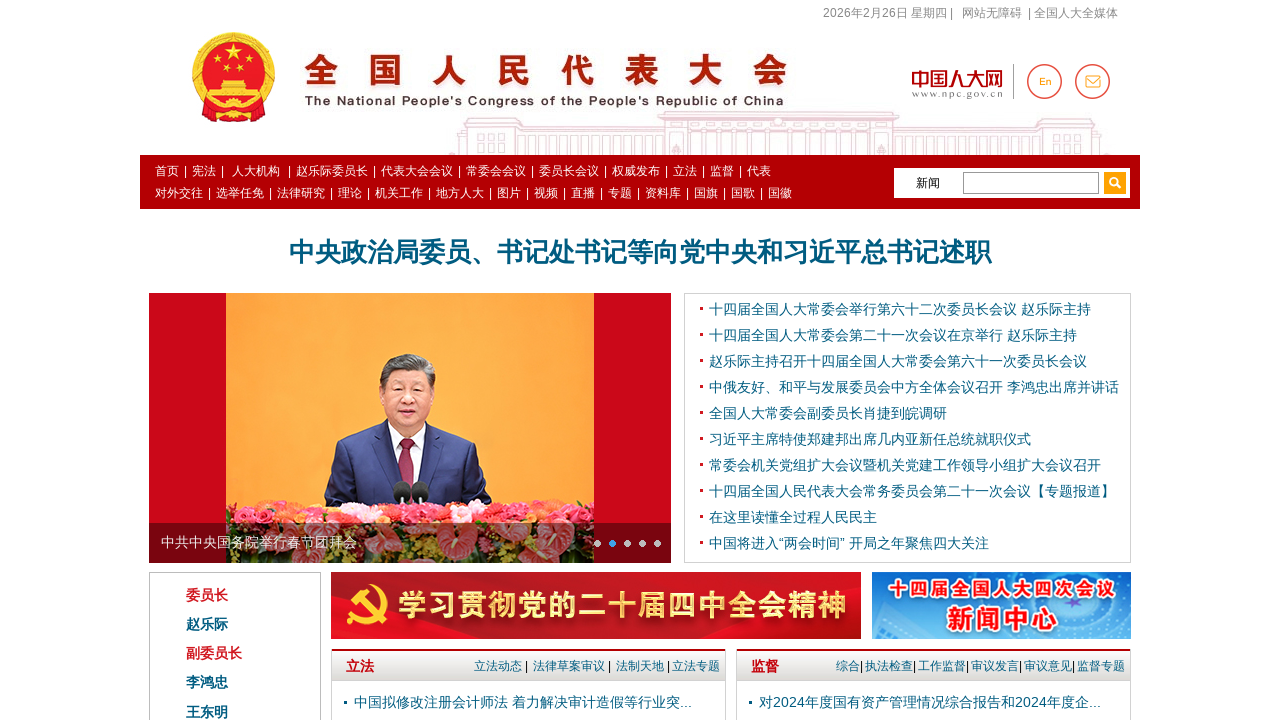

Retrieved page title: '中国人大网'
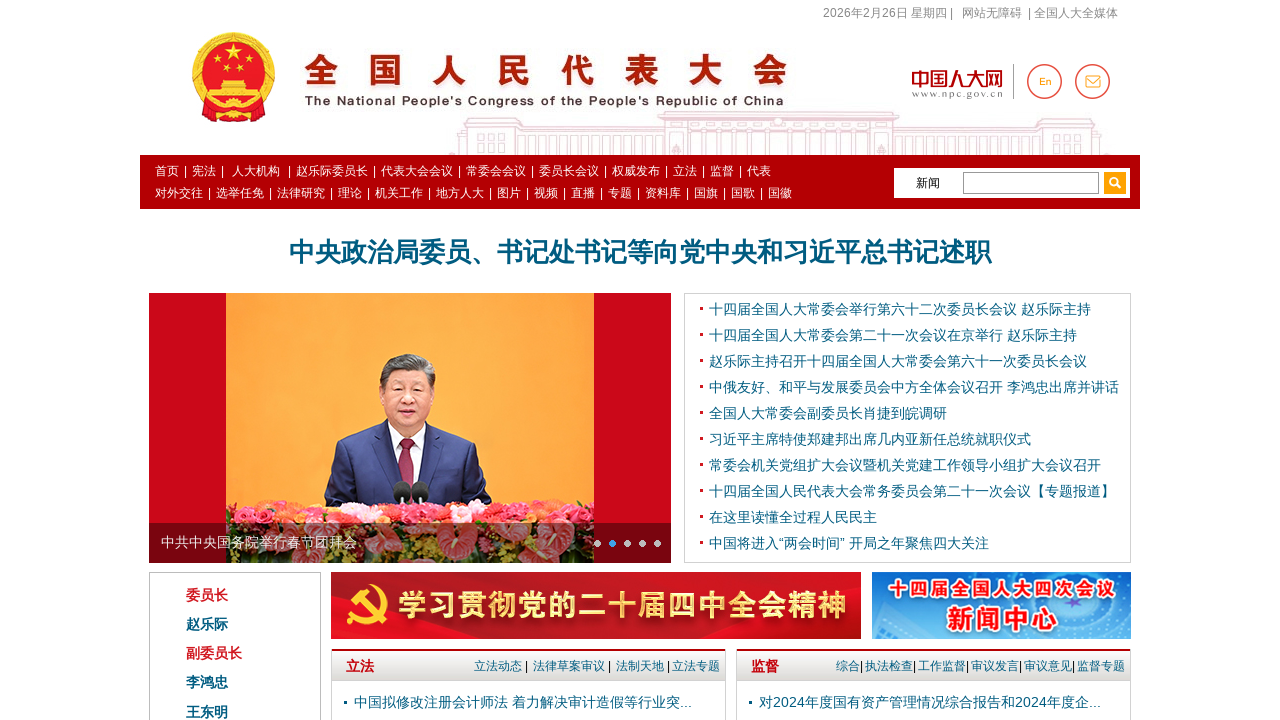

Verified page title is not empty and page loaded successfully
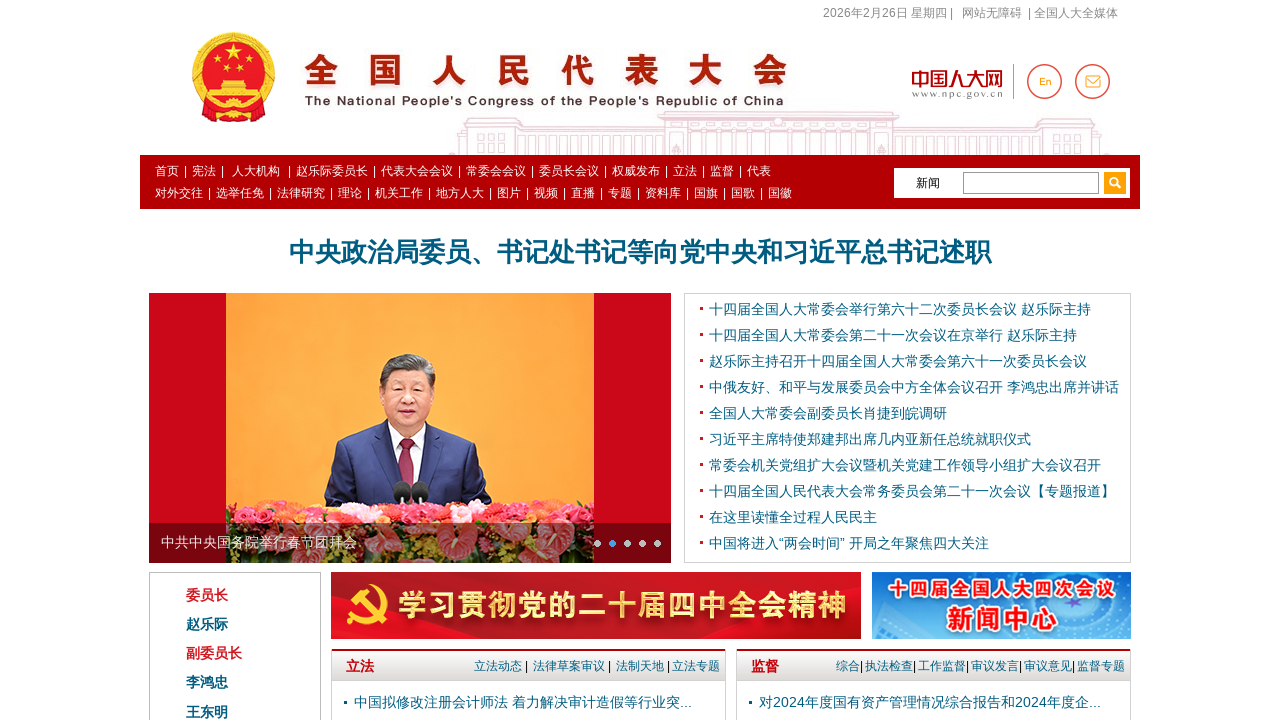

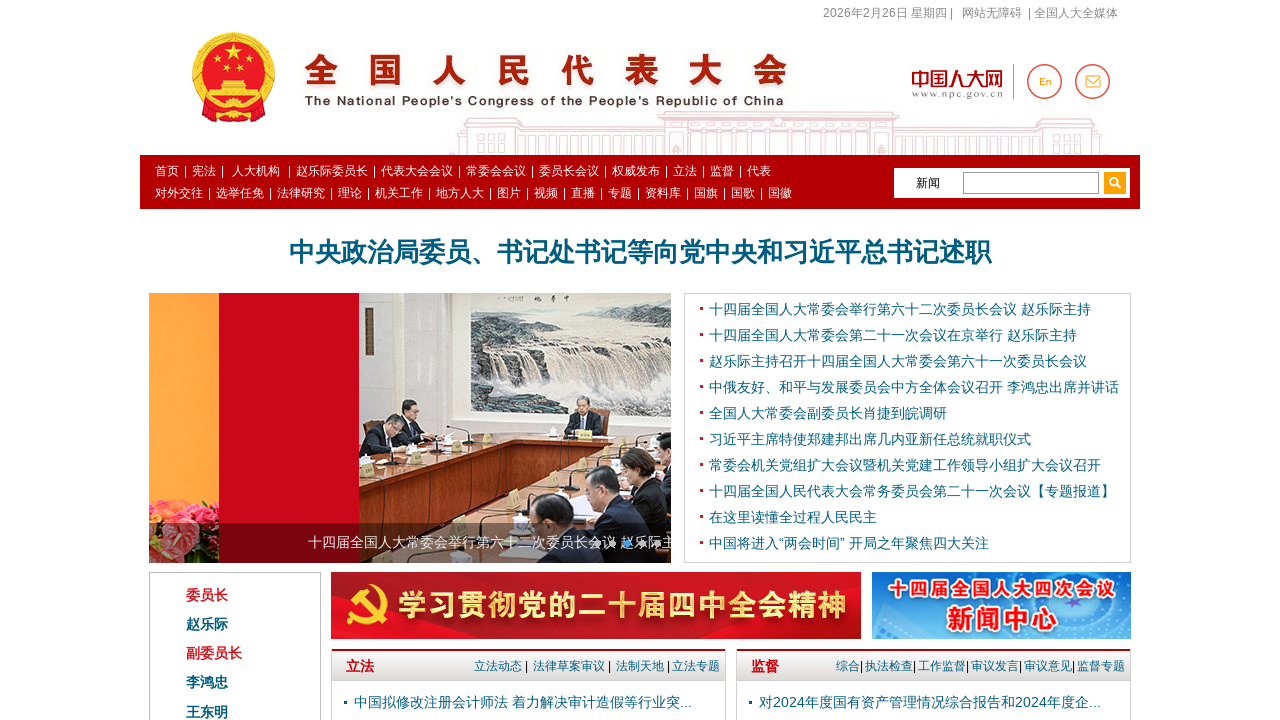